Tests dynamic control visibility by clicking a toggle button to hide a checkbox and verifying the checkbox disappears from the page.

Starting URL: https://v1.training-support.net/selenium/dynamic-controls

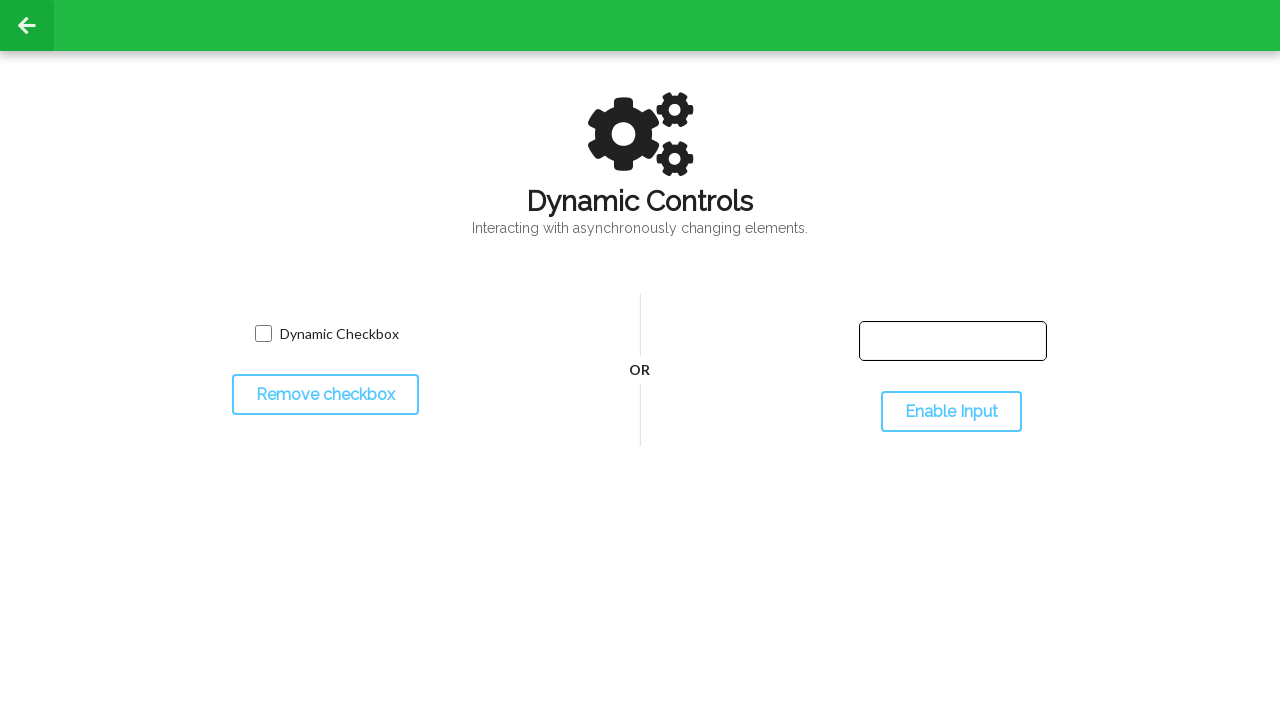

Checkbox is initially visible on the page
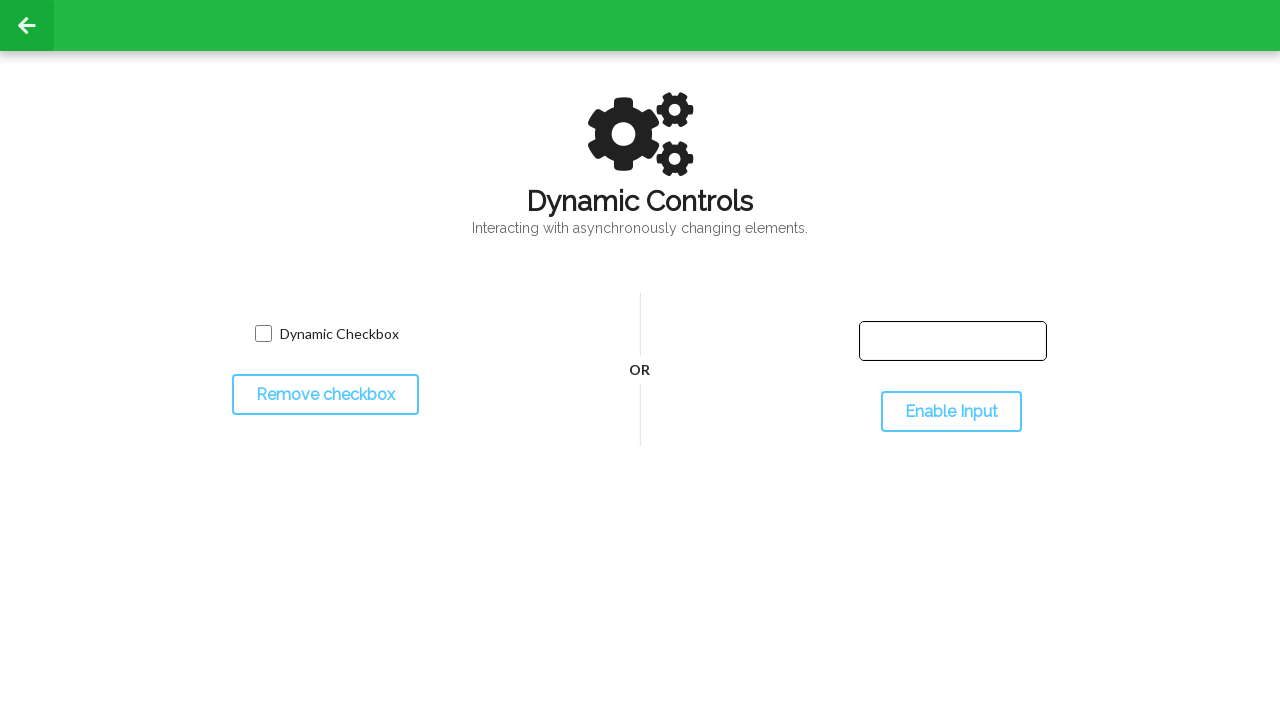

Located the toggle button for dynamic checkbox control
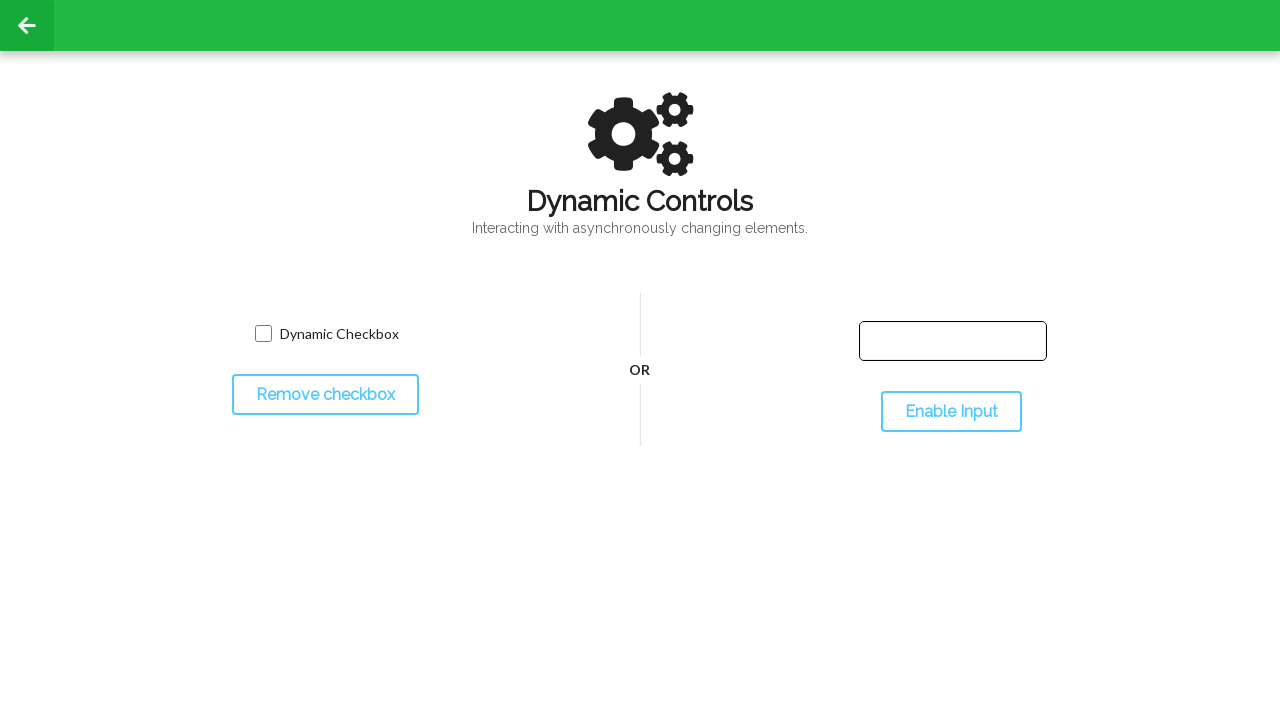

Clicked the toggle button to hide the checkbox at (325, 395) on #toggleCheckbox
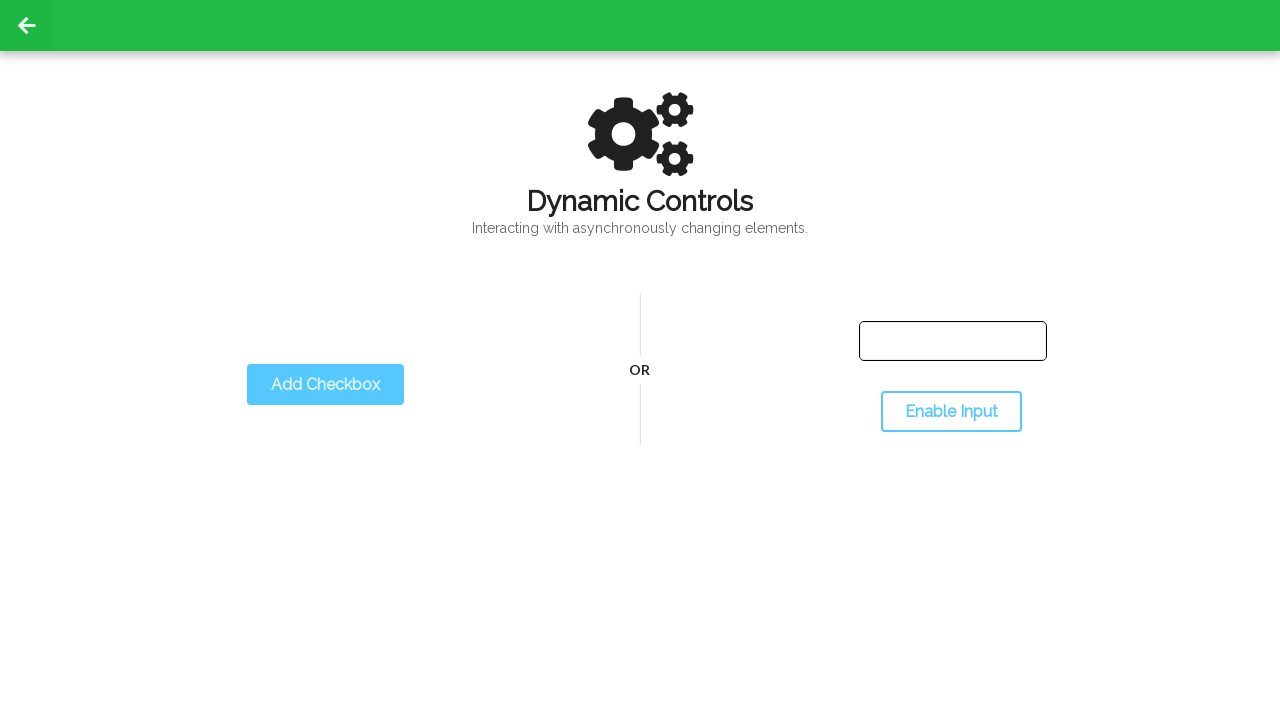

Verified that the checkbox has disappeared from the page
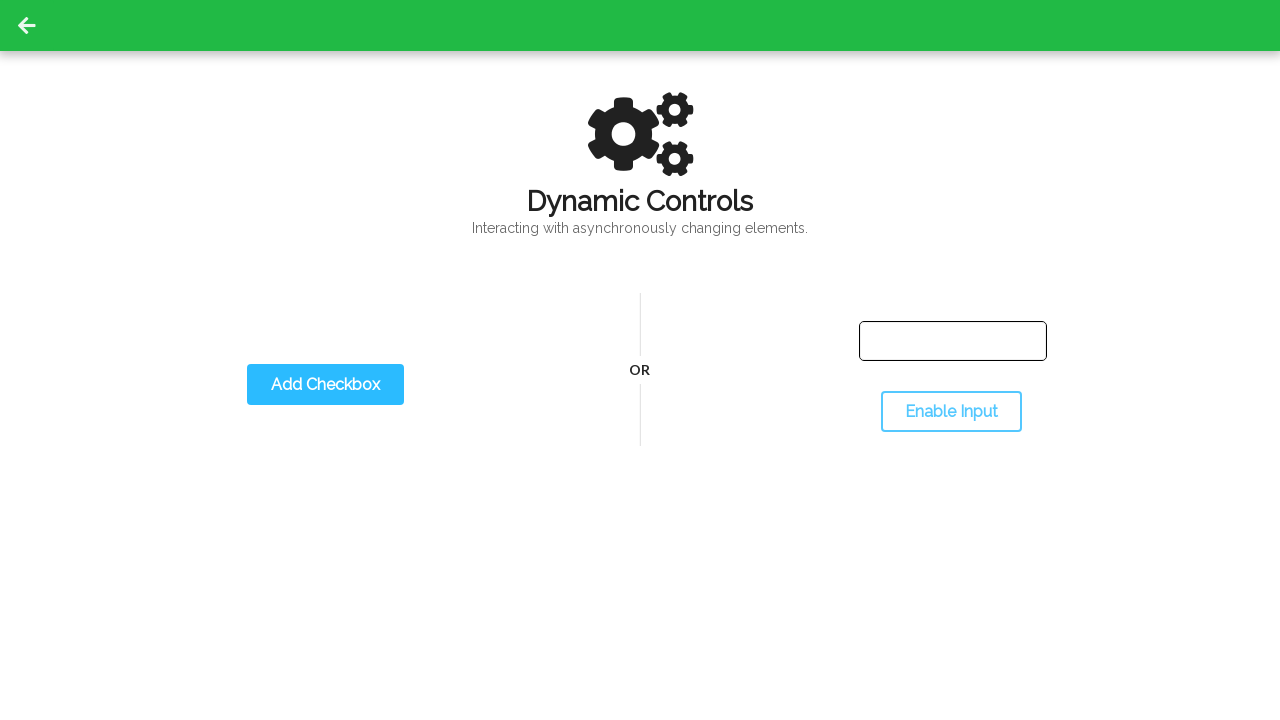

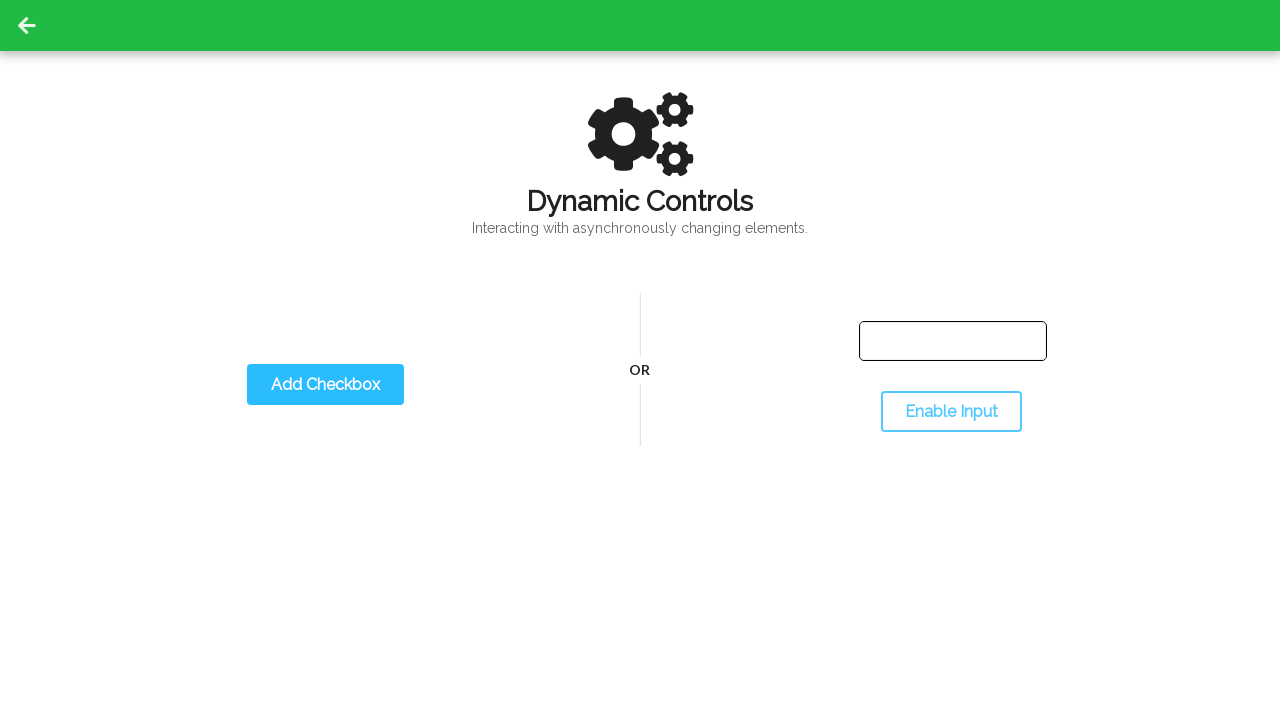